Tests clicking a checkbox that is positioned to the left of the text "John.Smith" on a selector practice page, demonstrating Playwright's positional selector capabilities.

Starting URL: https://selectorshub.com/xpath-practice-page/

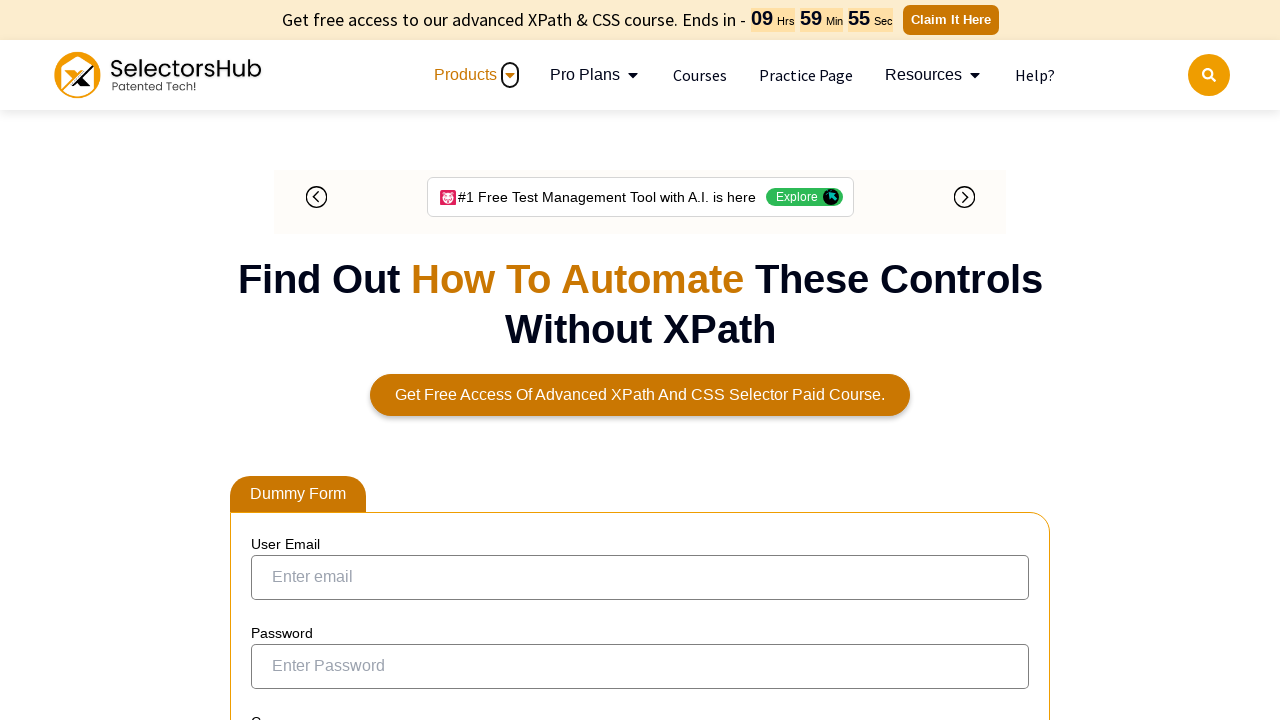

Clicked checkbox positioned to the left of 'John.Smith' text at (274, 353) on input[type='checkbox']:left-of(:text('John.Smith')) >> nth=0
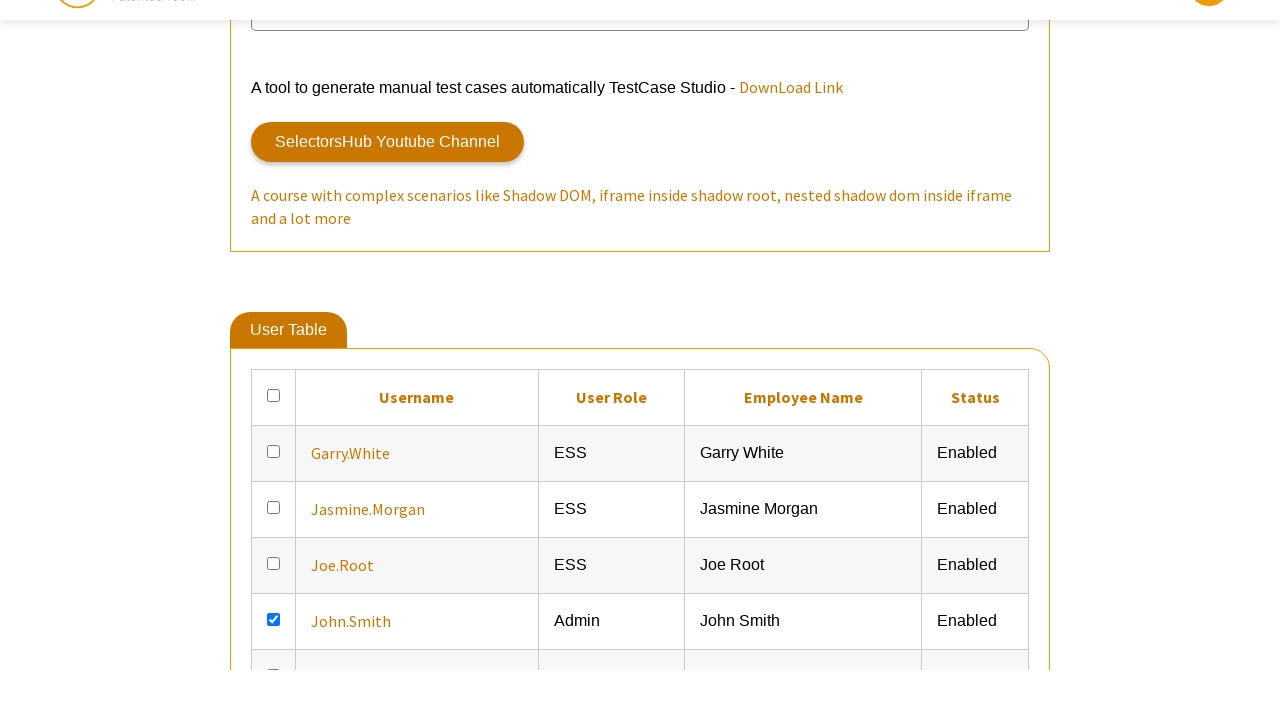

Waited 1 second for action to complete
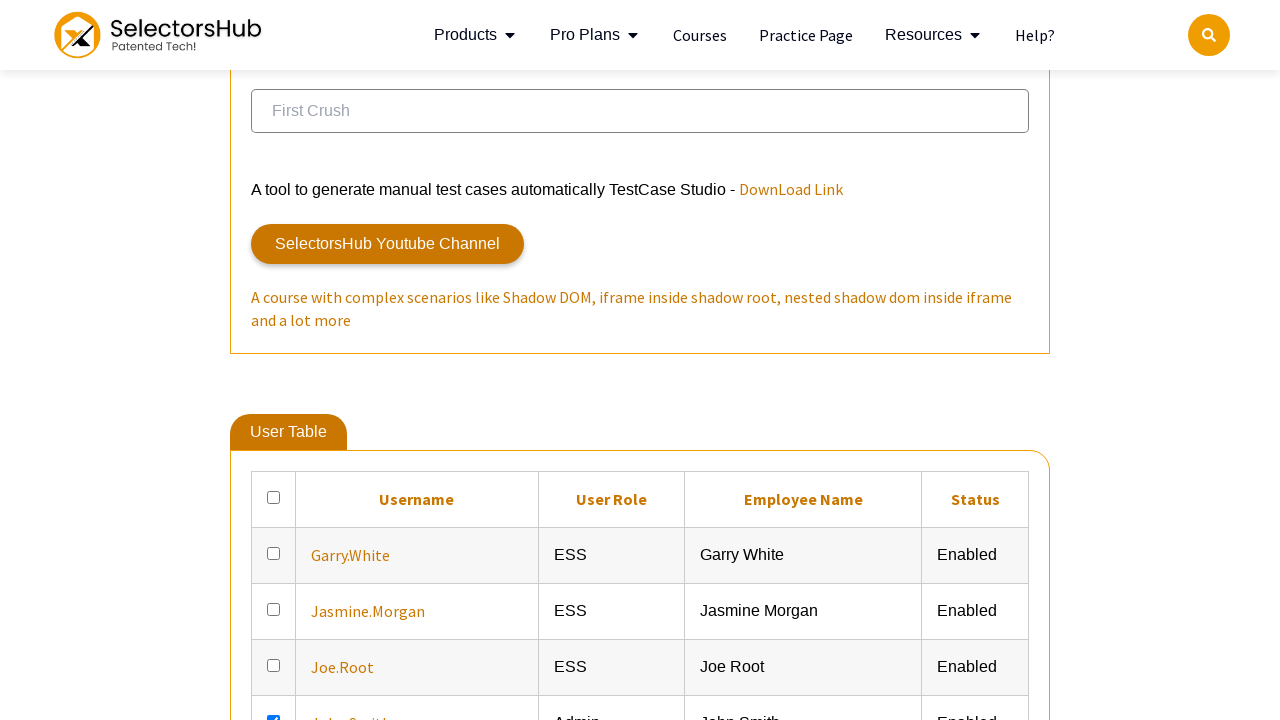

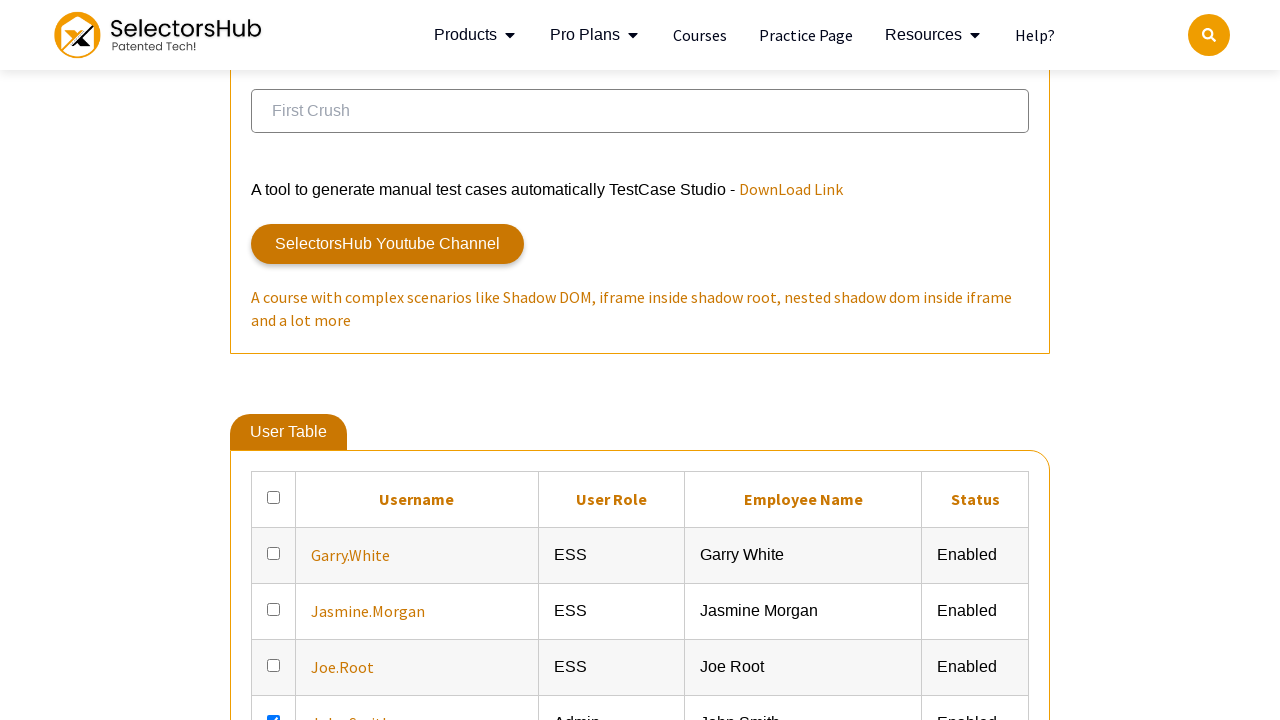